Tests the Text Box form by filling in user details (name, email, current address, permanent address) and submitting the form, then verifying the entered data is displayed correctly.

Starting URL: https://demoqa.com/text-box

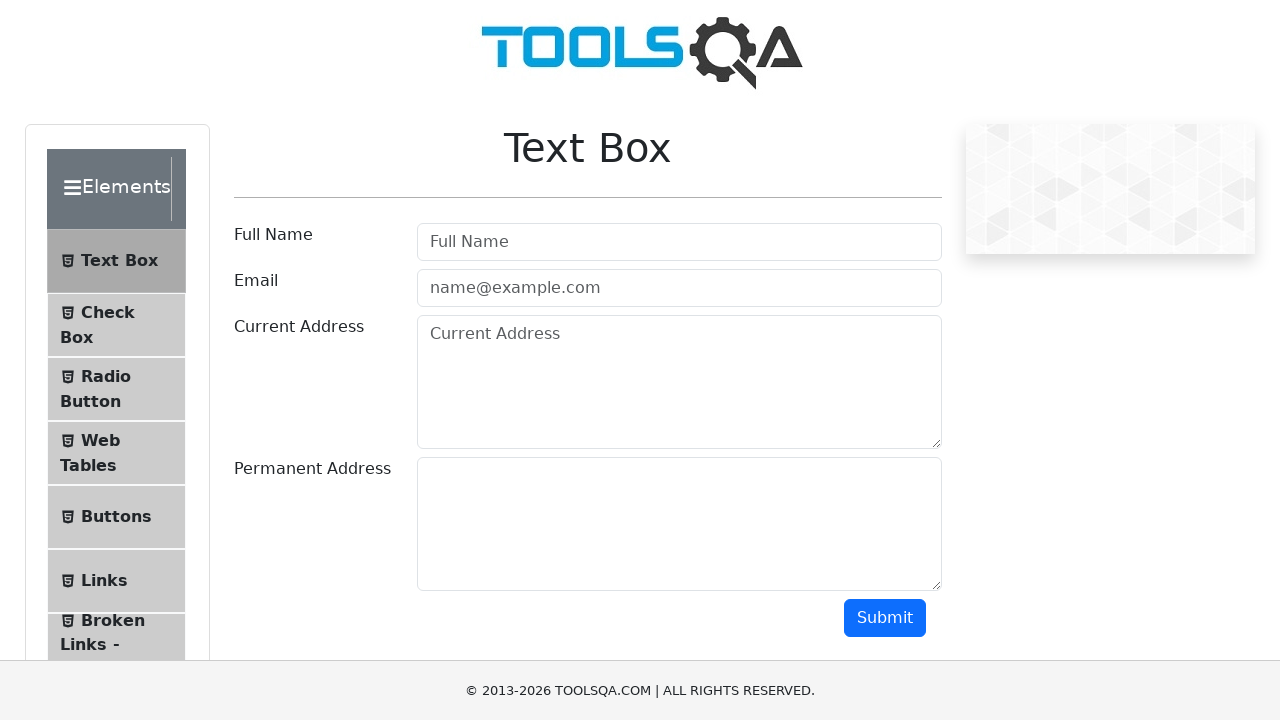

Filled full name field with 'John Doe' on #userName
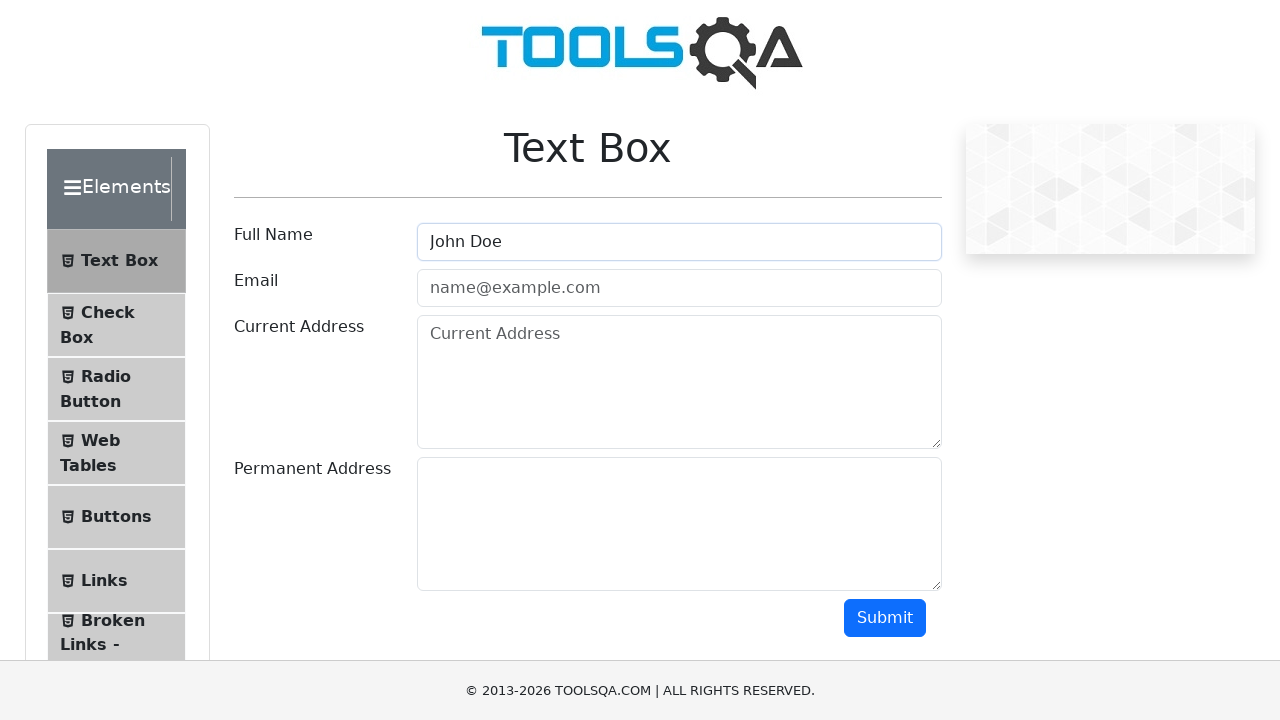

Filled email field with 'johndoe@example.com' on #userEmail
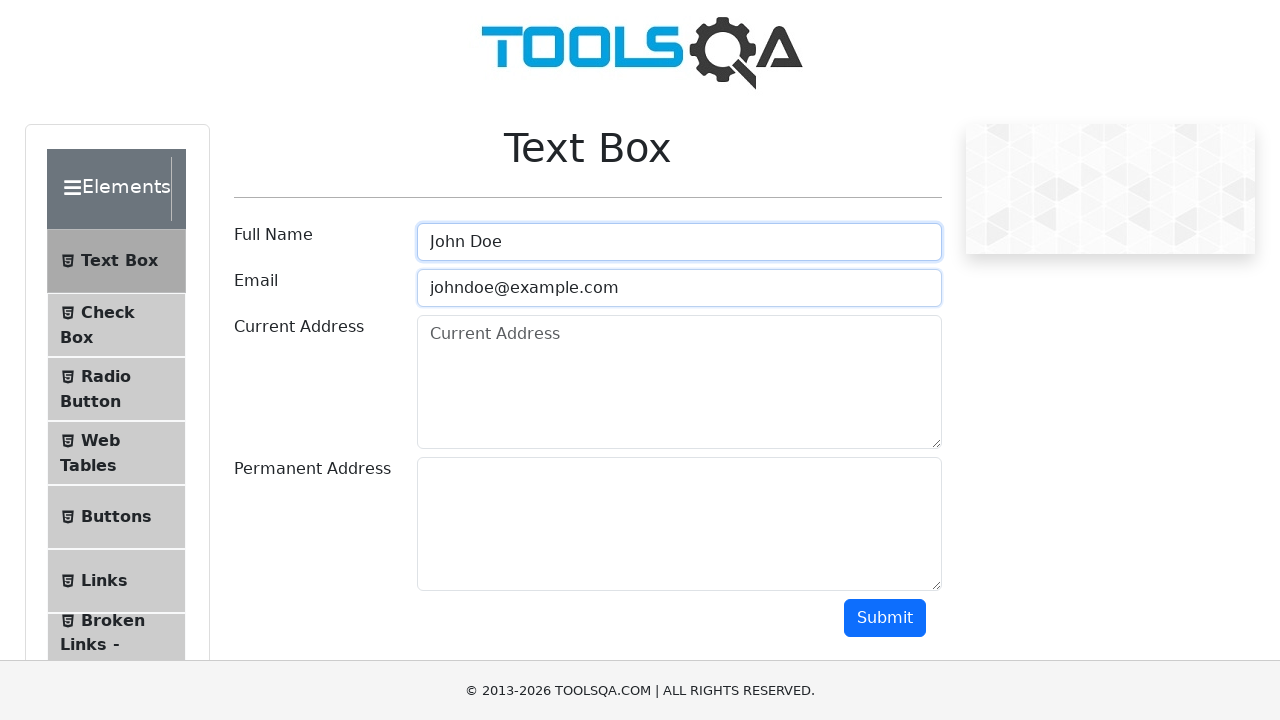

Filled current address field with '123 Main Street, City' on #currentAddress
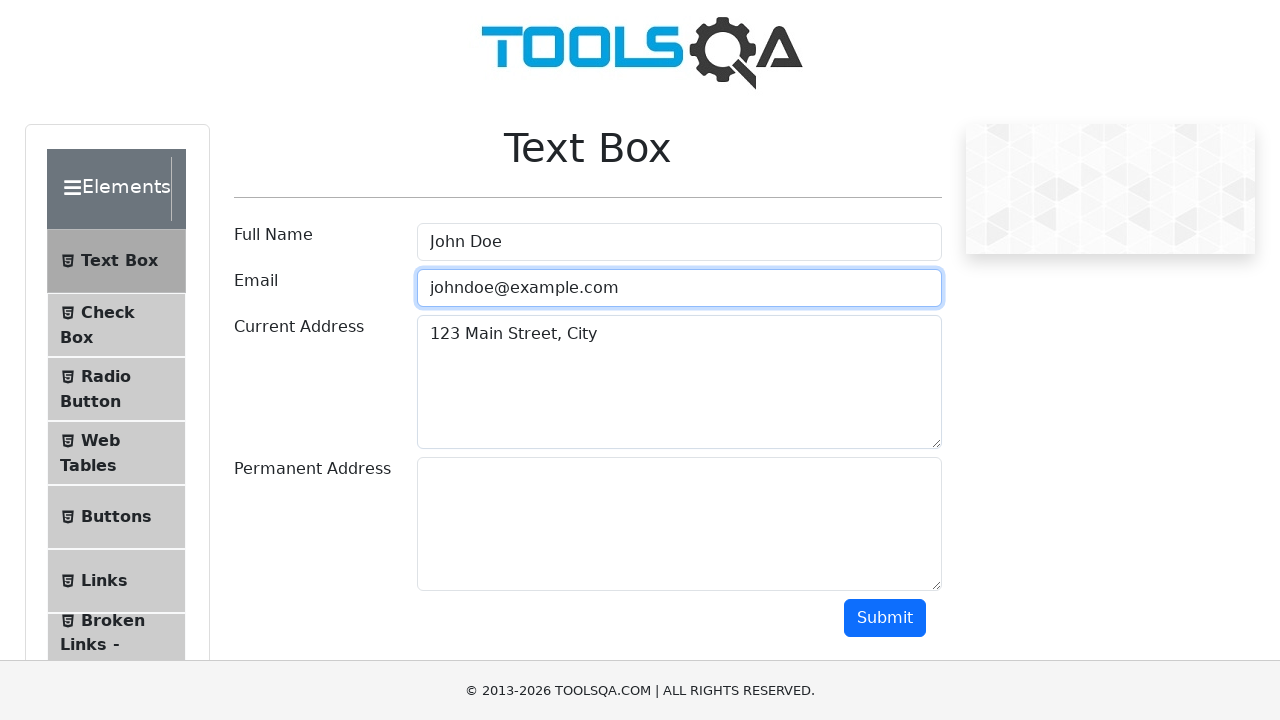

Filled permanent address field with '456 Park Avenue, Town' on #permanentAddress
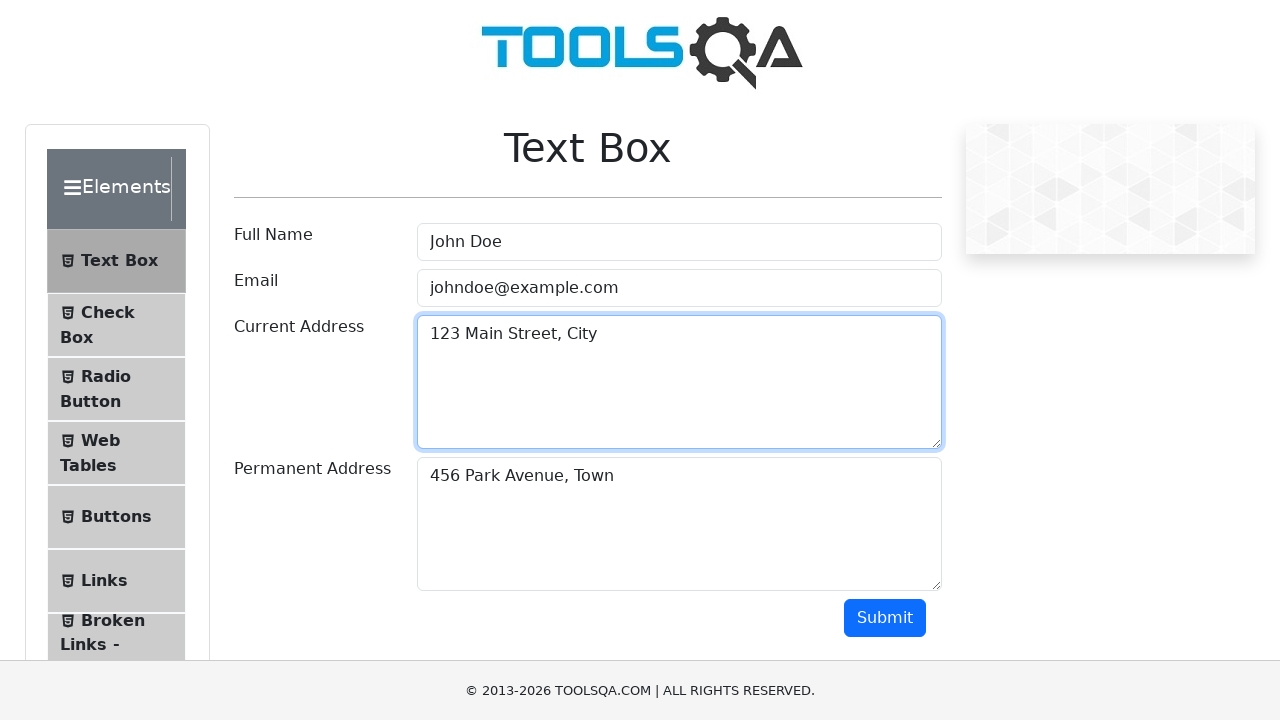

Scrolled submit button into view
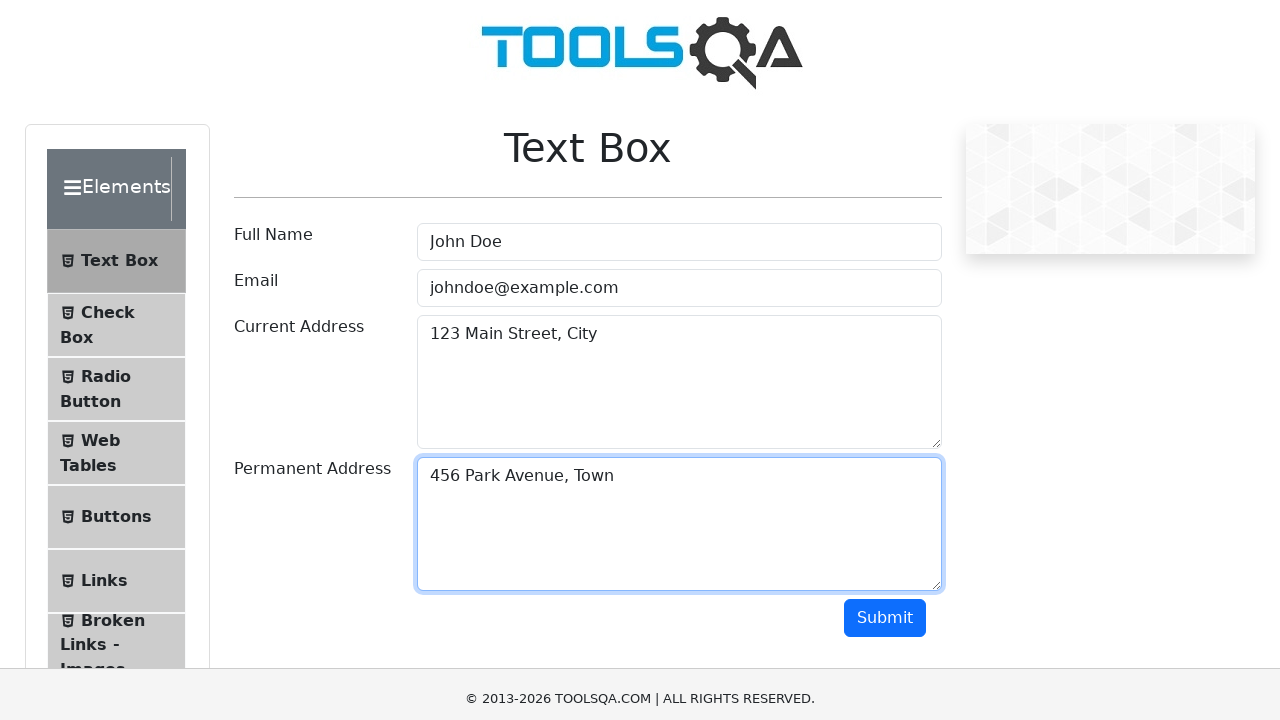

Clicked submit button to submit form at (885, 19) on #submit
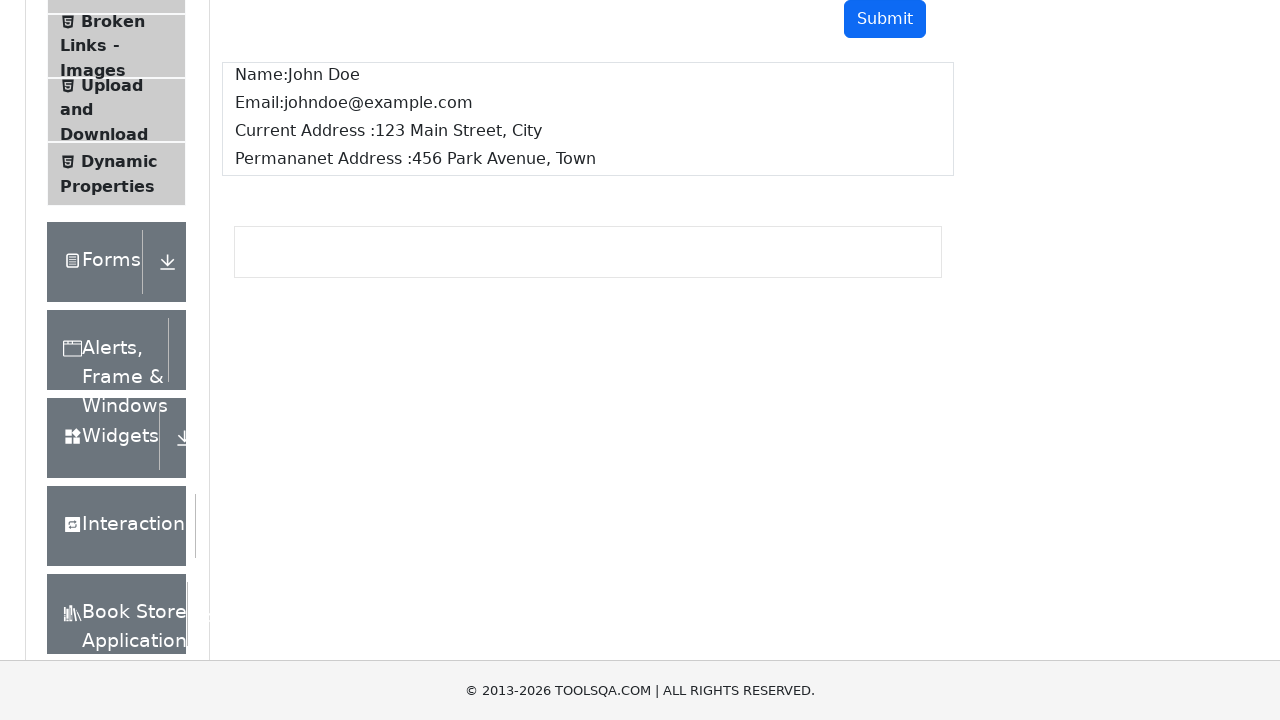

Verified form submission output is displayed
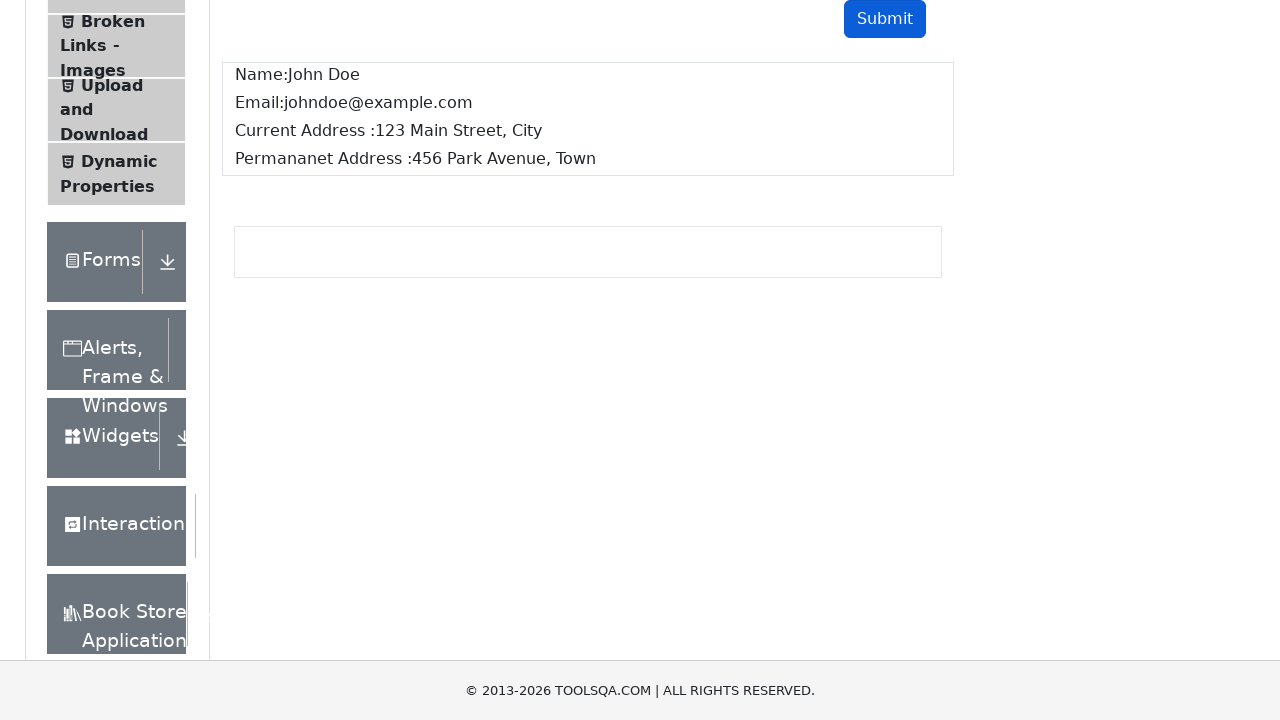

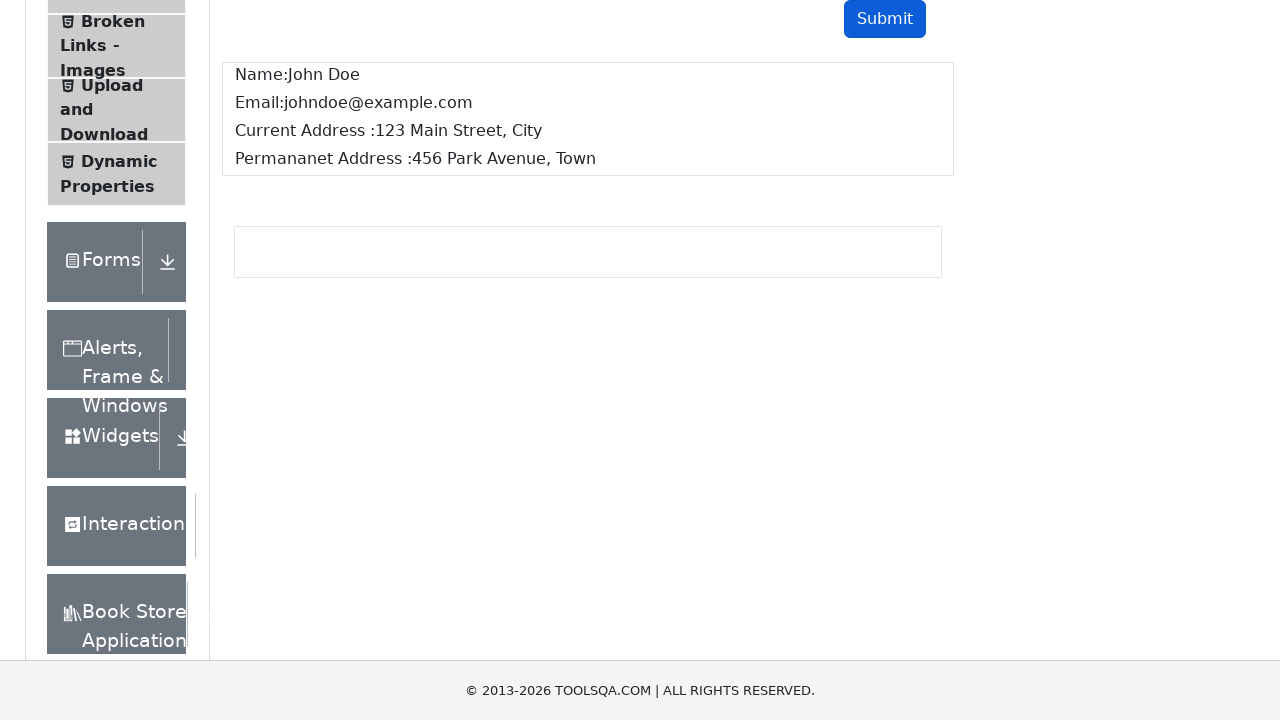